Tests clicking an element to navigate to a result page

Starting URL: https://www.selenium.dev/selenium/web/mouse_interaction.html

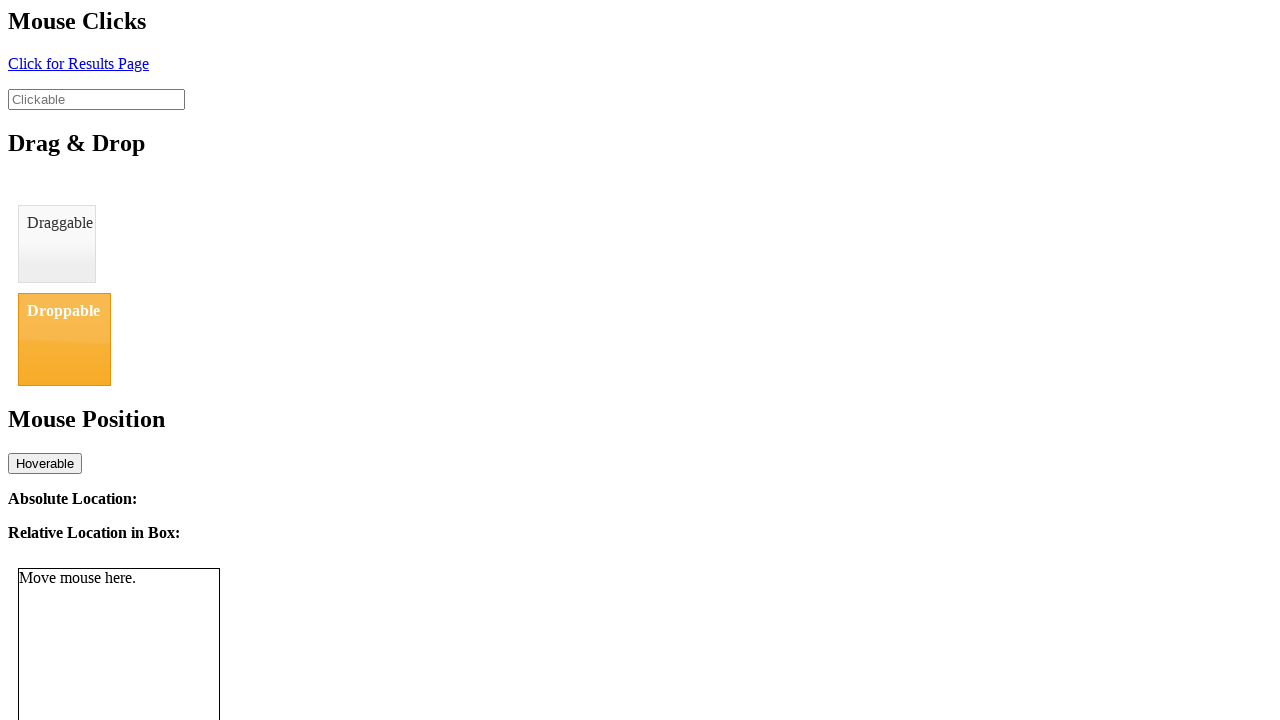

Clicked element with id 'click' to navigate at (78, 63) on #click
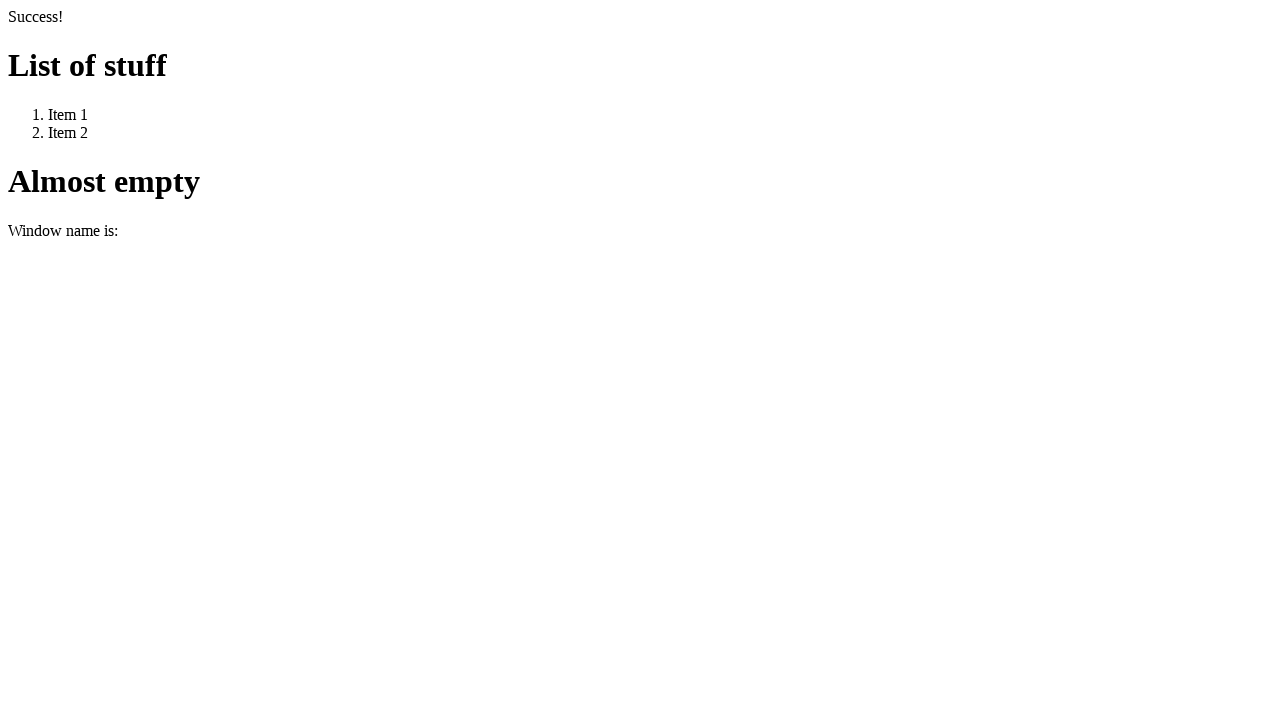

Verified navigation to result page by checking URL contains 'resultPage.html'
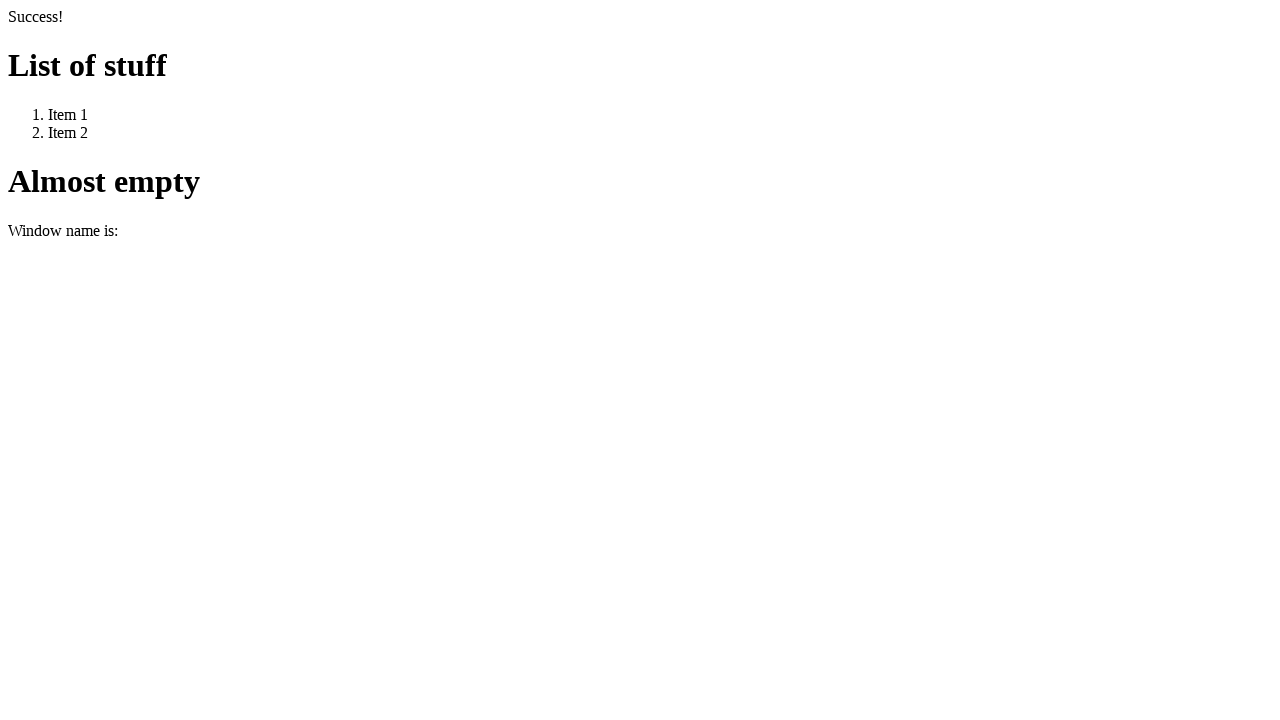

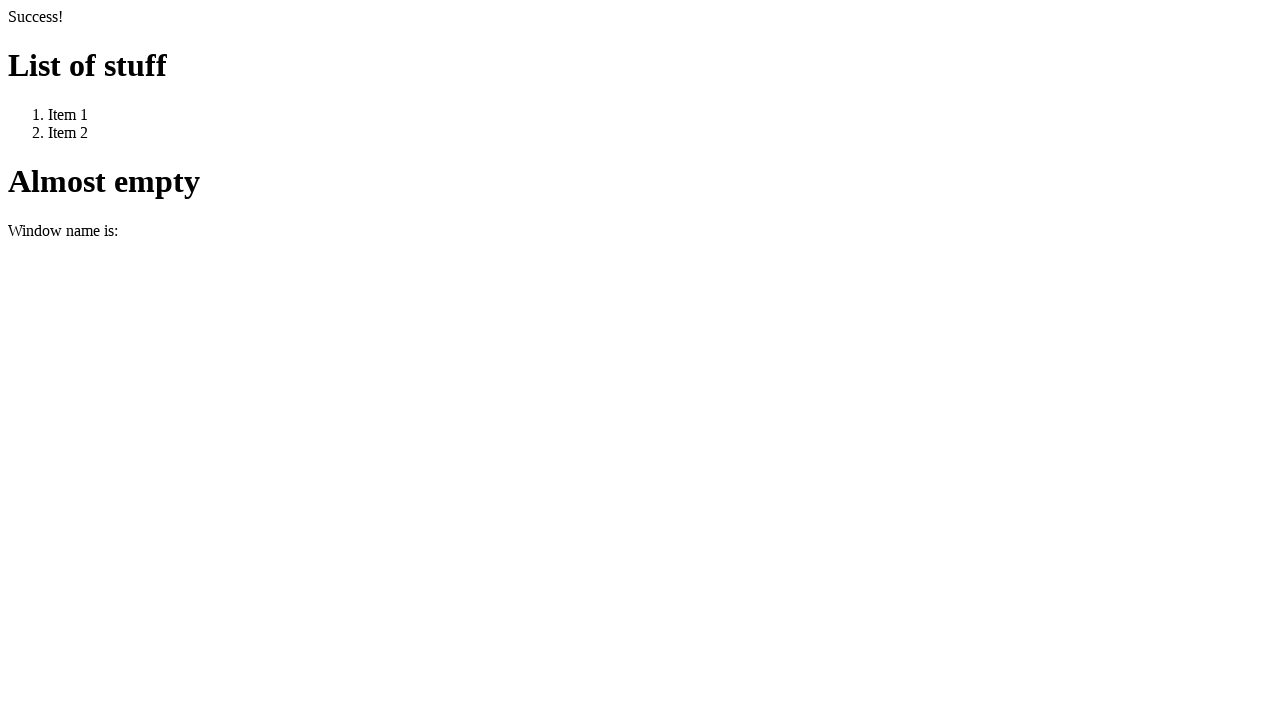